Tests dropdown menu interaction by clicking a dropdown button and selecting the Facebook link option

Starting URL: https://omayo.blogspot.com

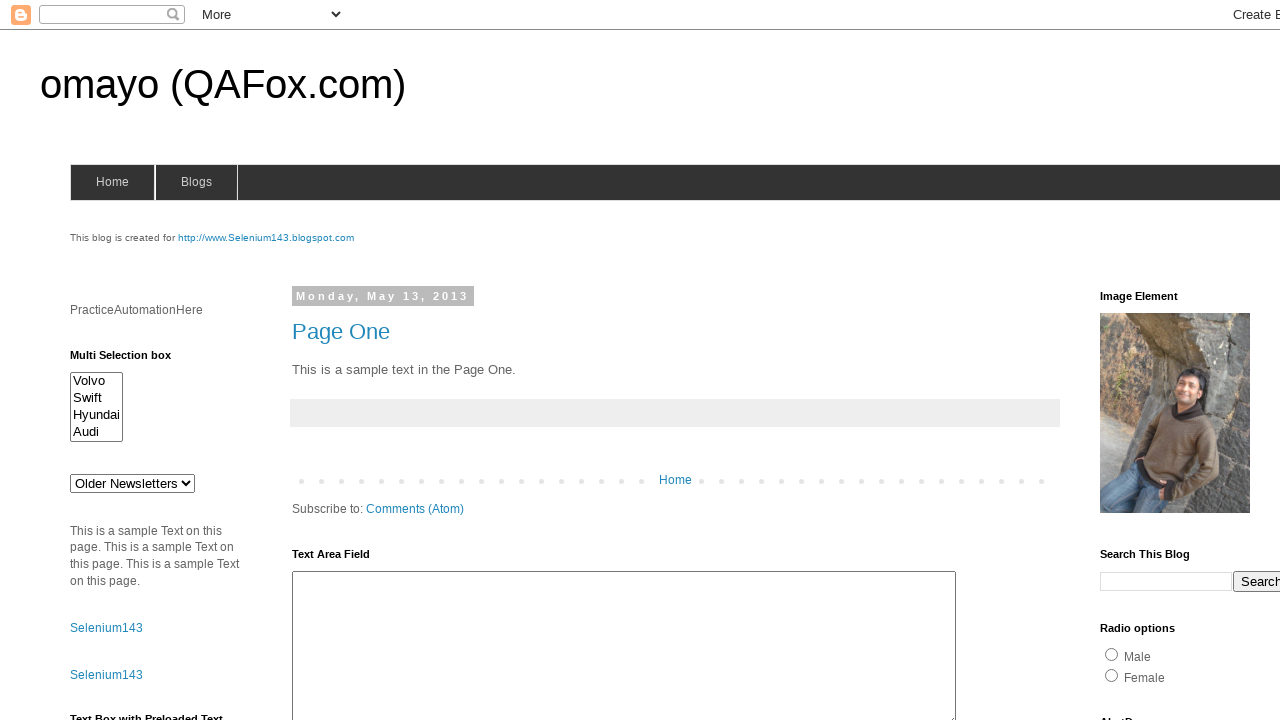

Clicked dropdown button to open menu at (1227, 360) on button.dropbtn
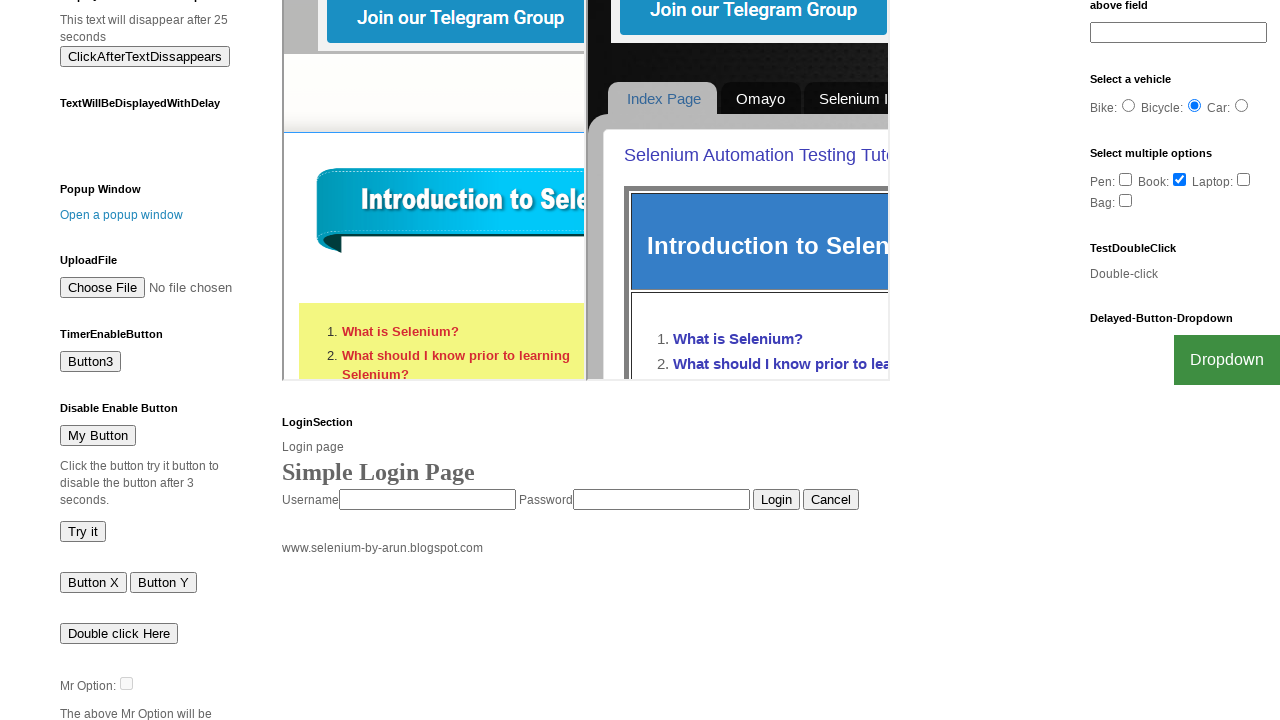

Facebook link became visible in dropdown menu
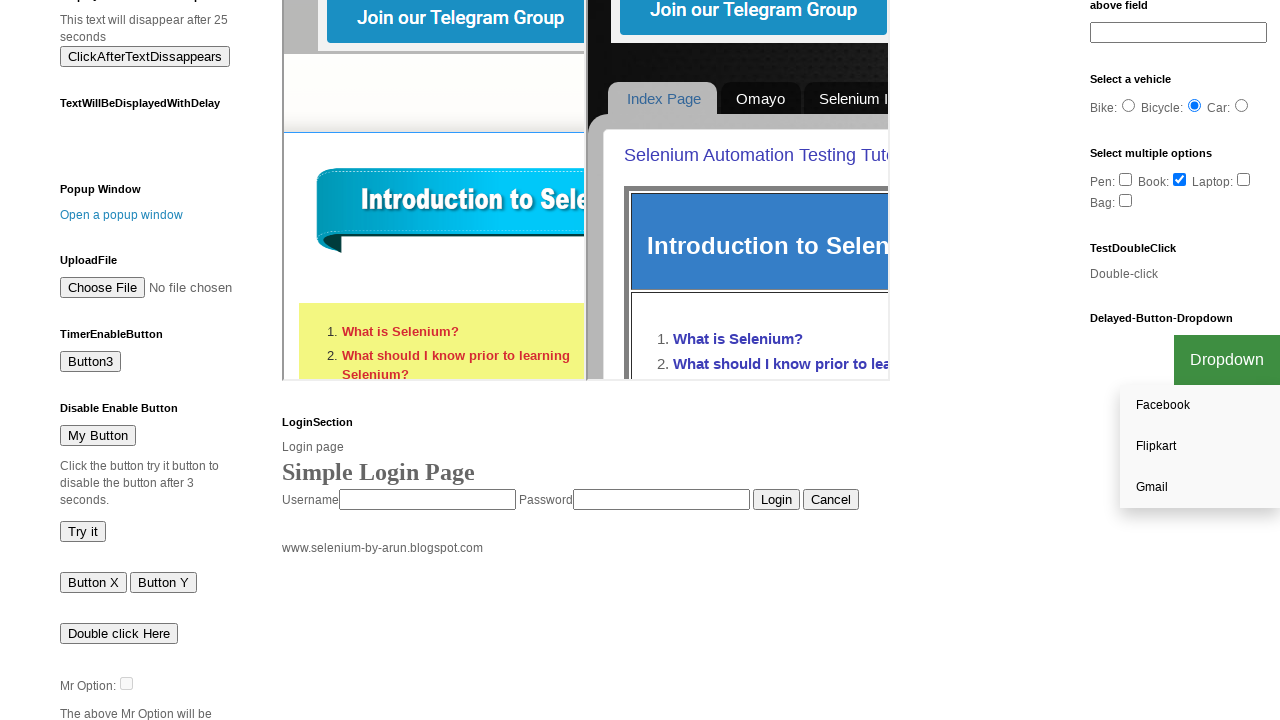

Clicked Facebook link option from dropdown at (1200, 406) on a:has-text('Facebook')
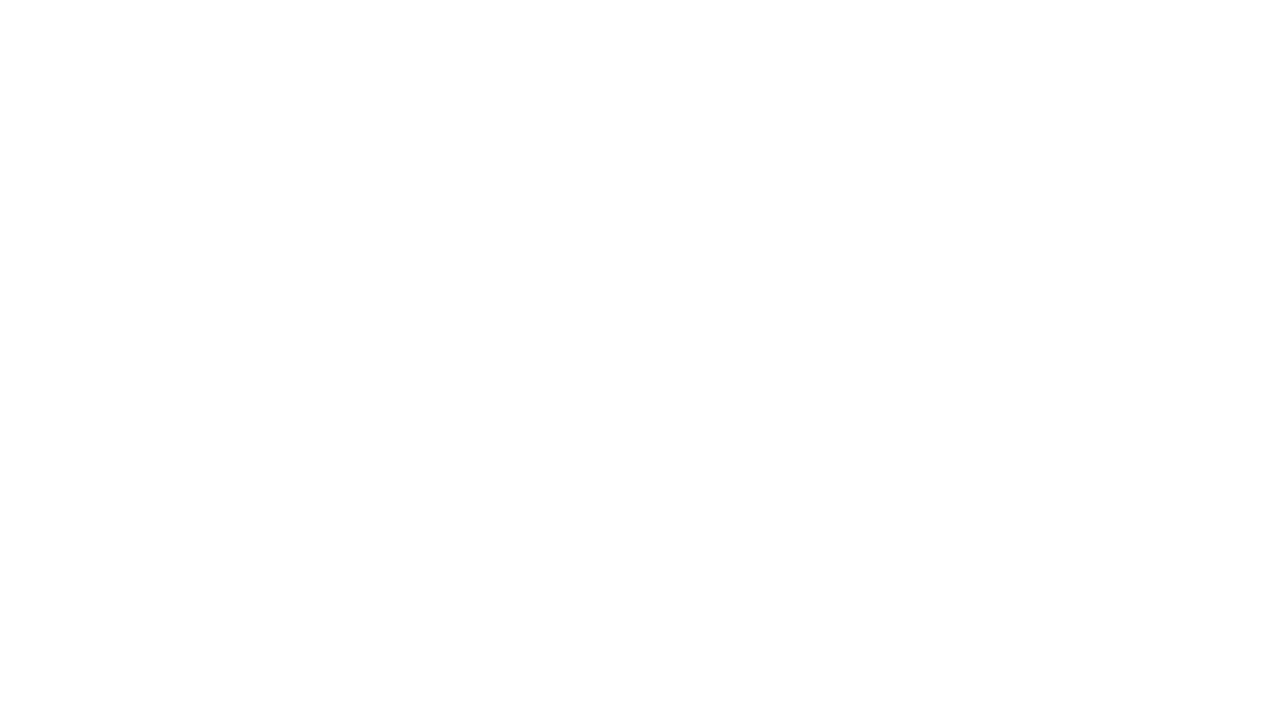

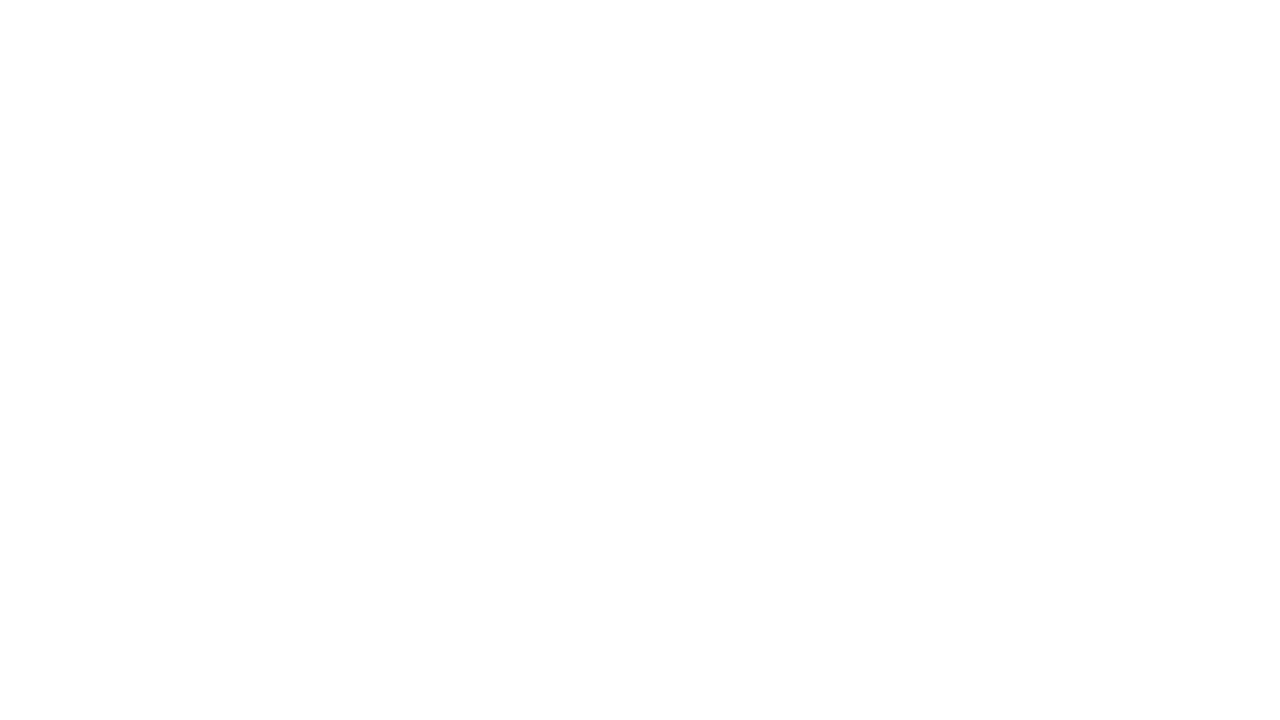